Tests form interactions by clicking a radio button with value "3" in the "Choose a number" section and selecting the green color option from a multi-select dropdown in the "Choose a color" section on a Polish test page.

Starting URL: https://programautomatycy.pl/test-page/

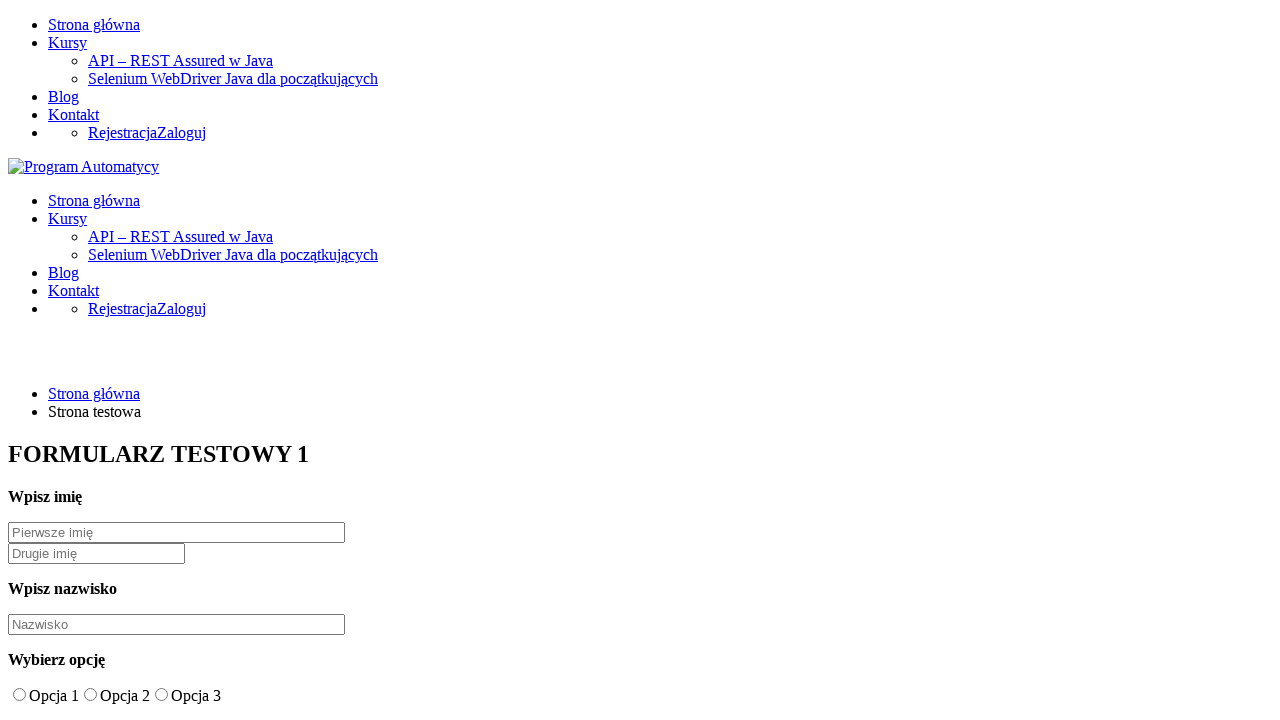

Clicked radio button with value '3' in the 'Choose a number' section at (78, 361) on #number-radio input[value='3']
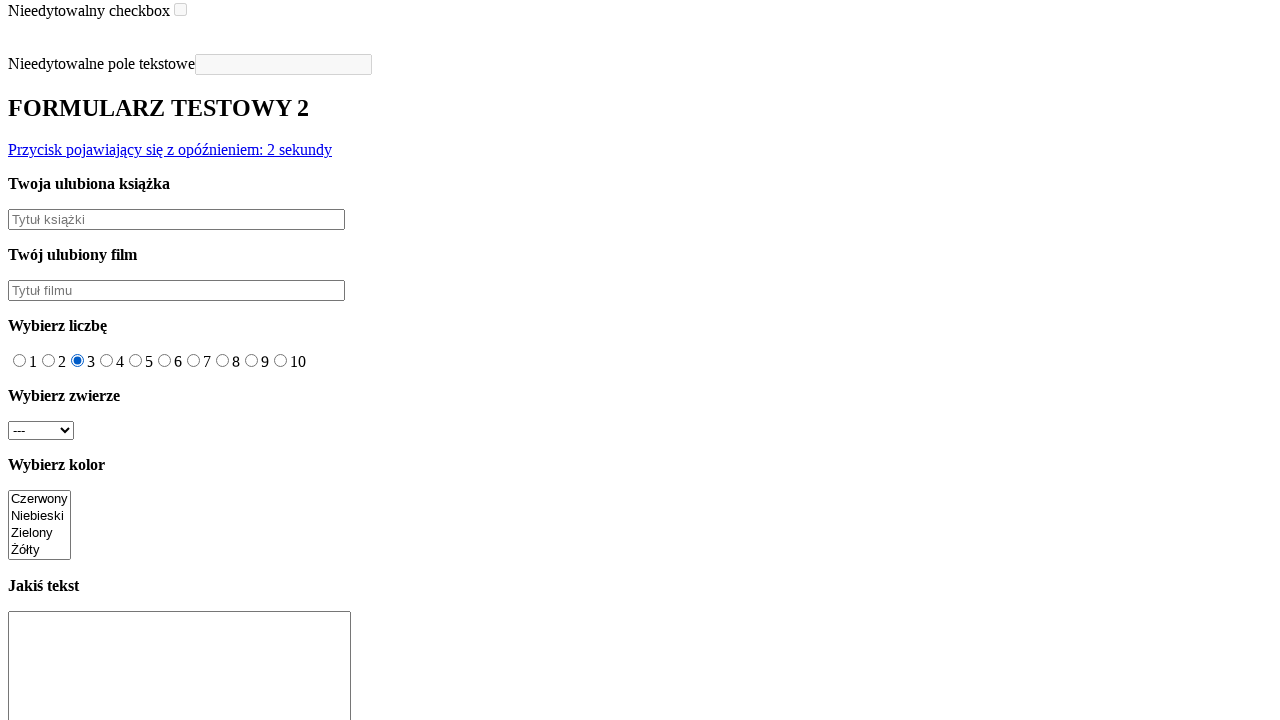

Clicked green color option (Zielony) in the multi-select dropdown at (40, 534) on #colour-select-multiple option[value='Zielony']
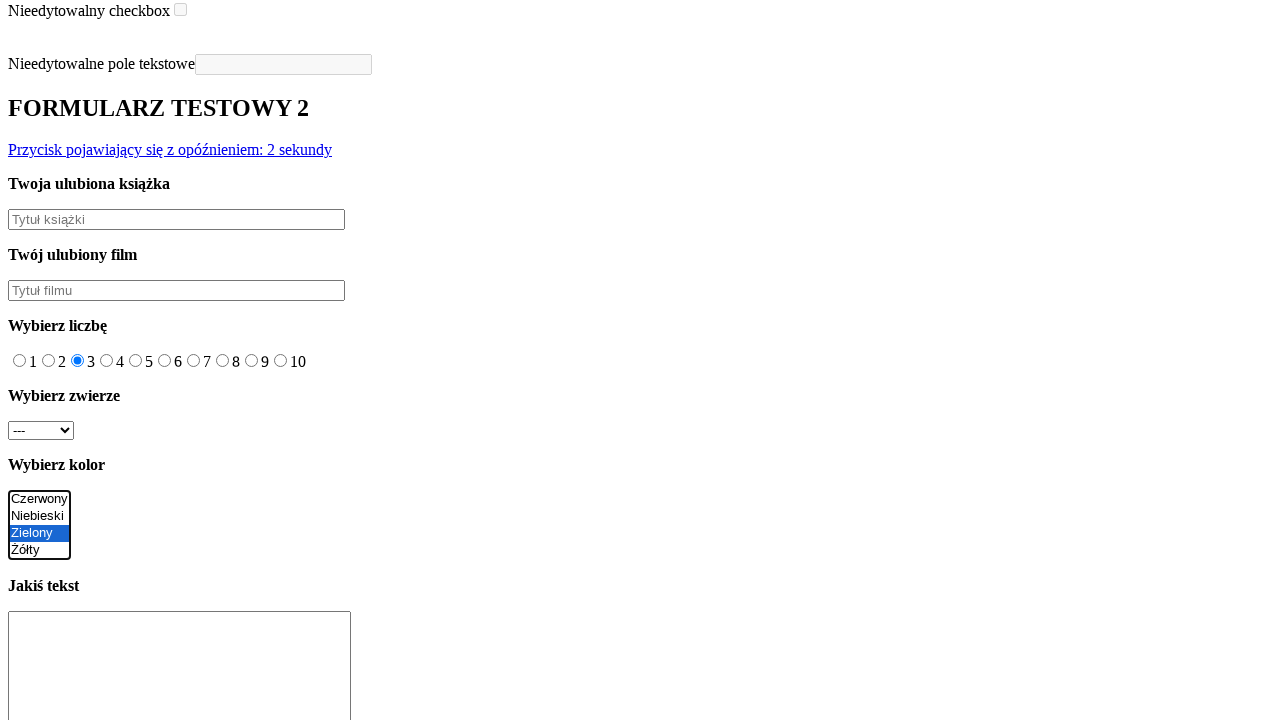

Verified that radio button with value '3' is selected
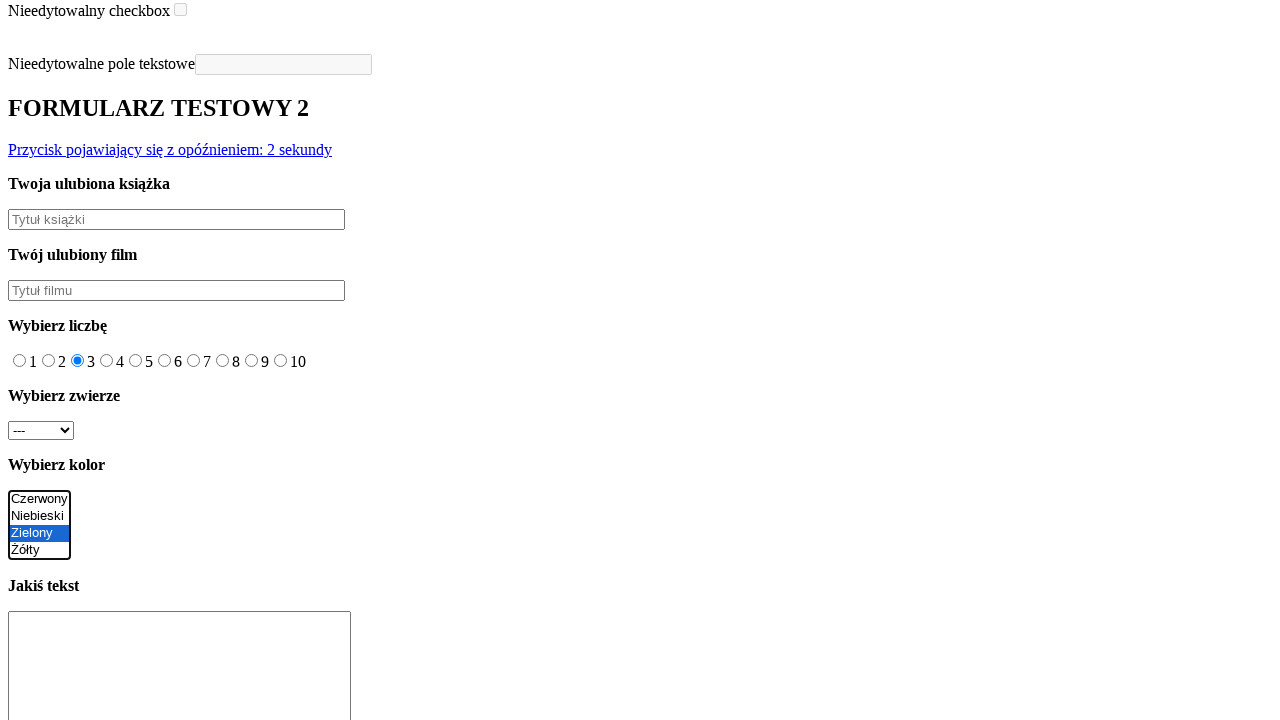

Verified that green color option (Zielony) is selected
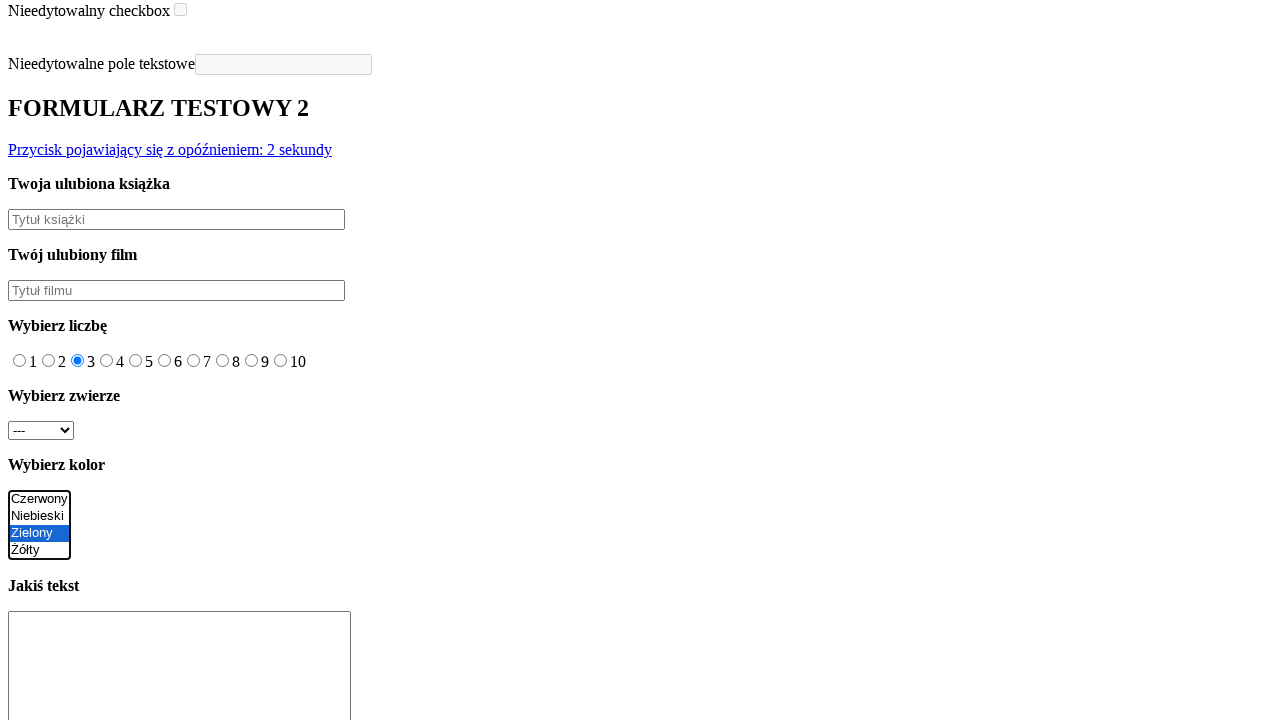

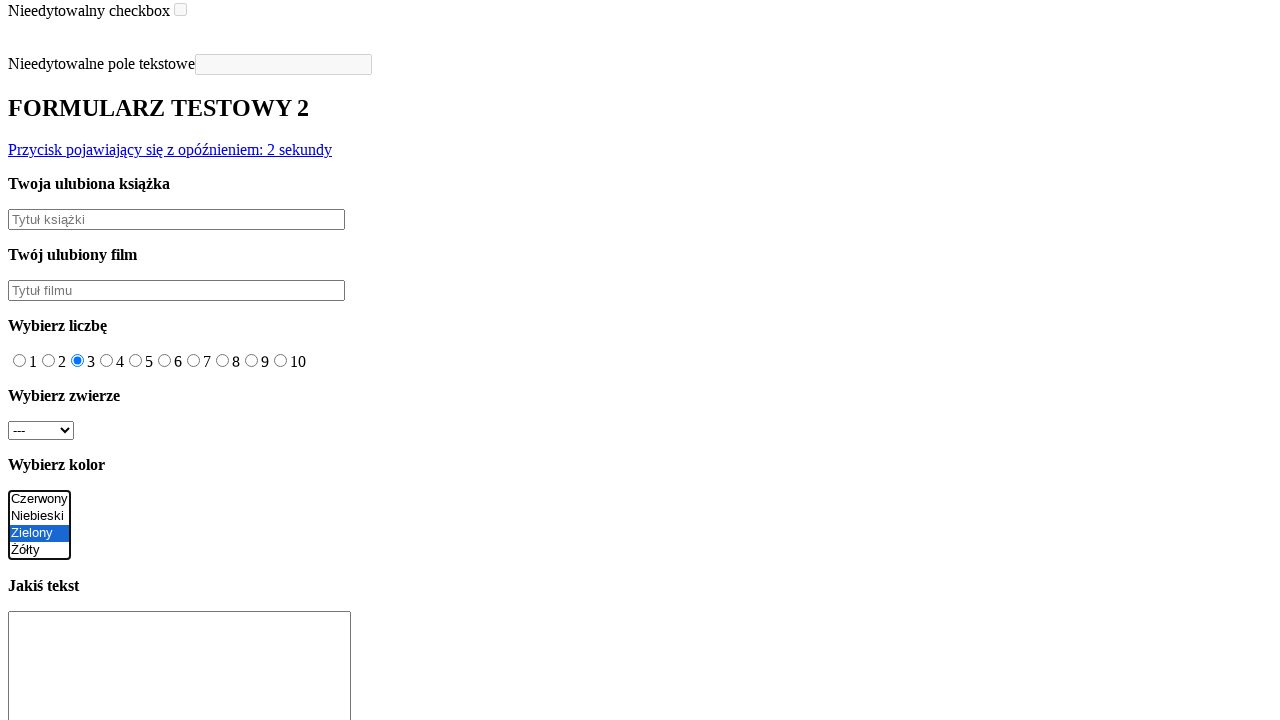